Navigates to the Time and Date world clock page and verifies that the world clock table with city times is loaded and visible.

Starting URL: https://www.timeanddate.com/worldclock/

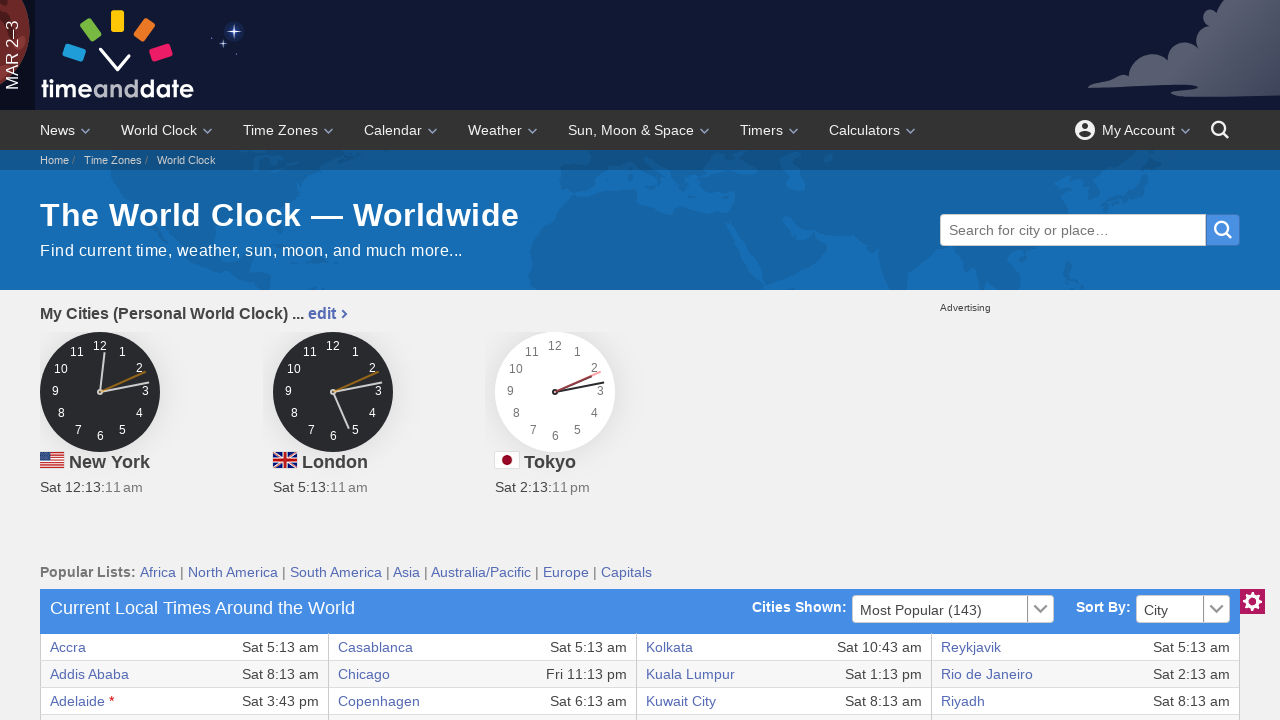

Navigated to Time and Date world clock page
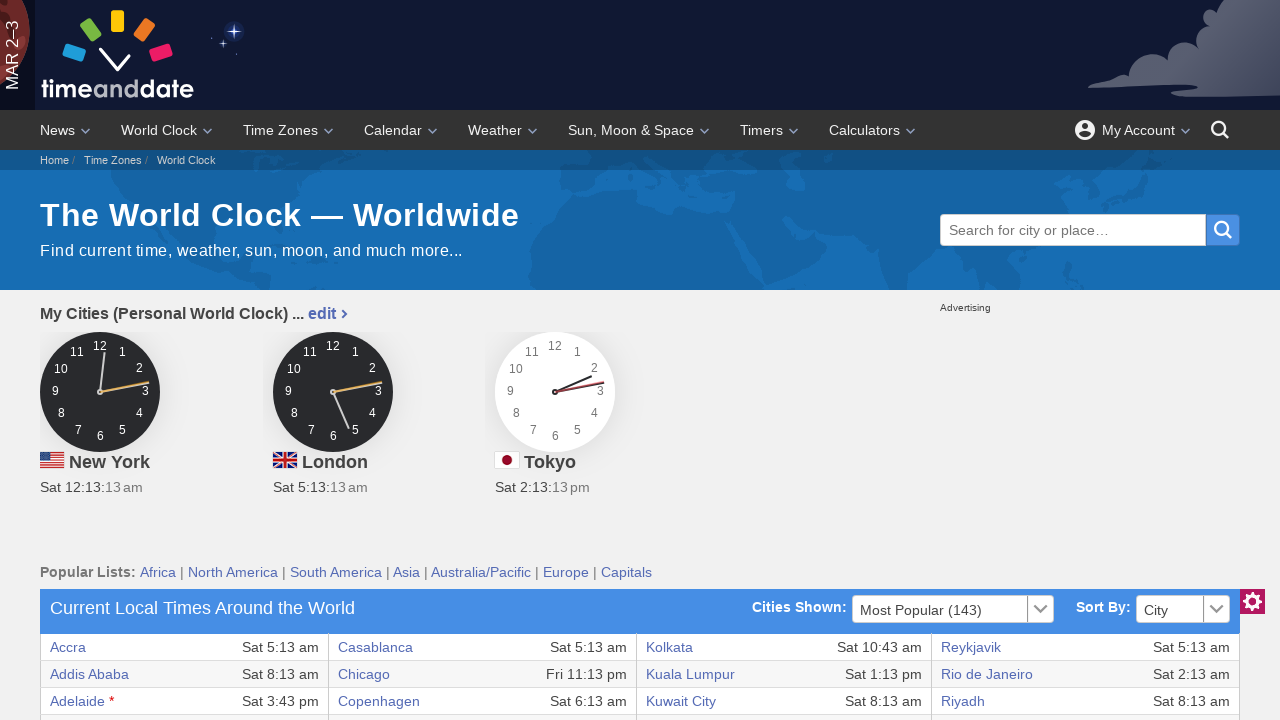

World clock table loaded and visible
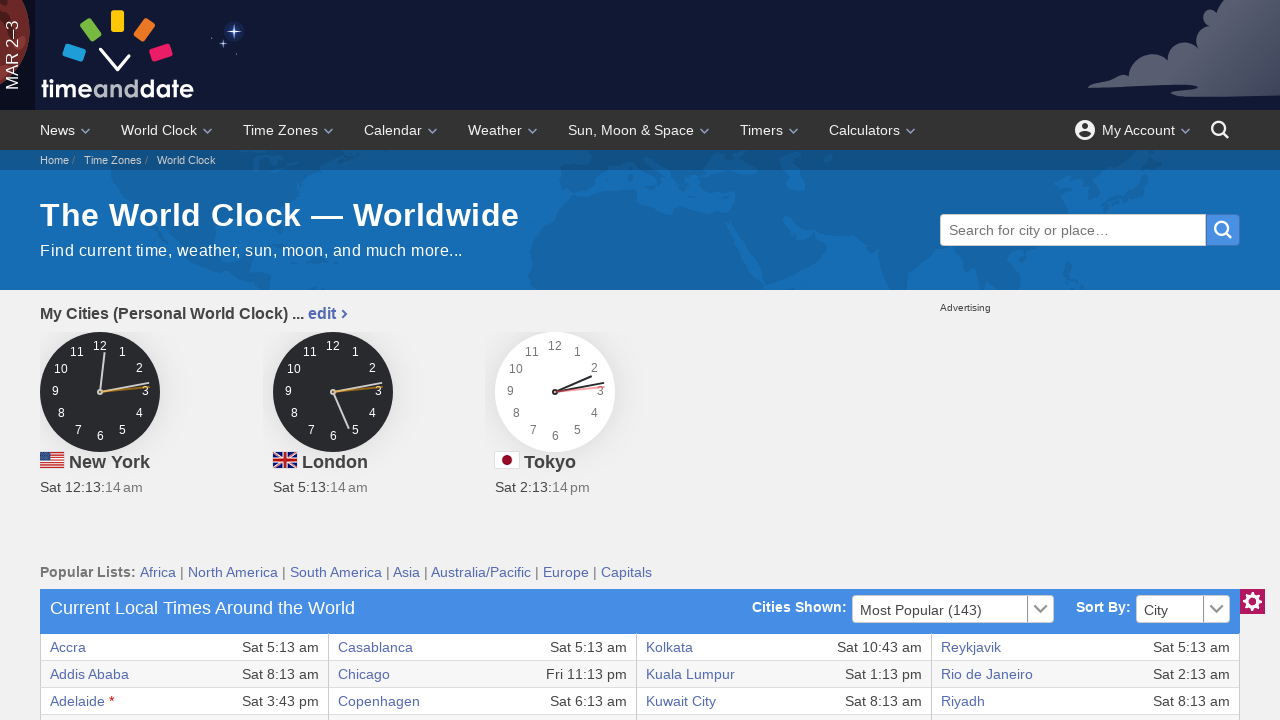

Table rows with city times verified and loaded
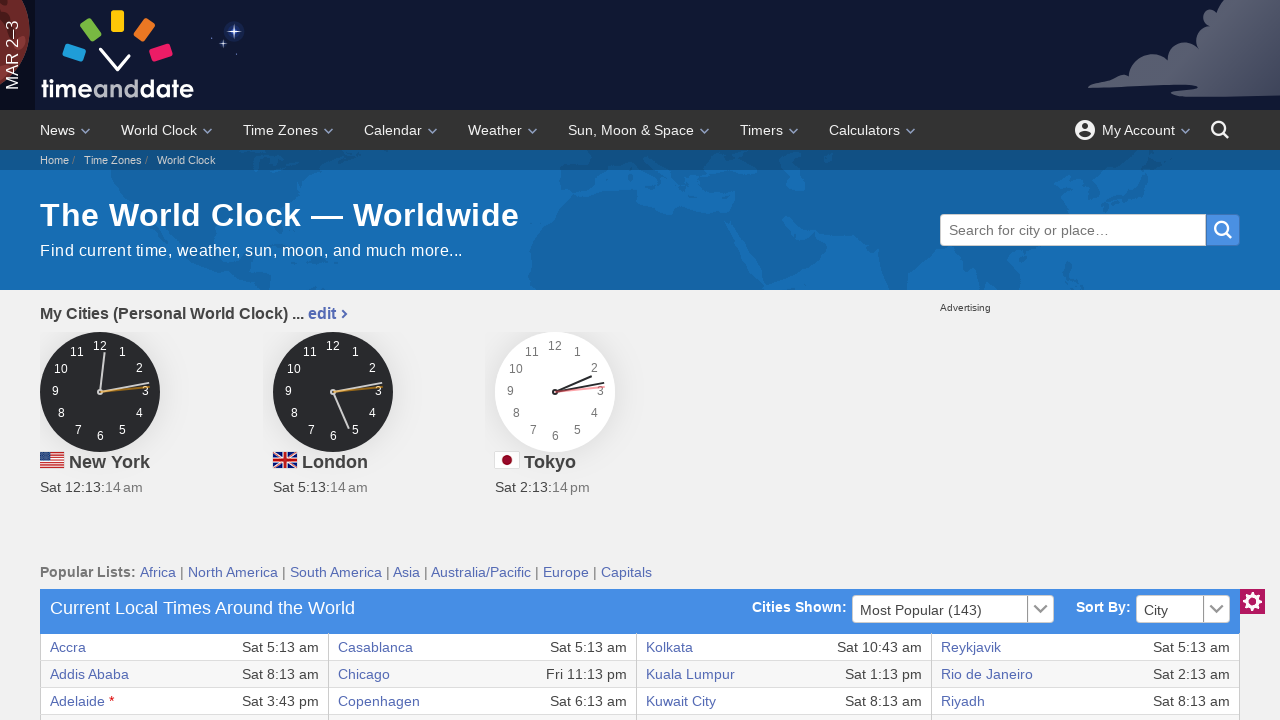

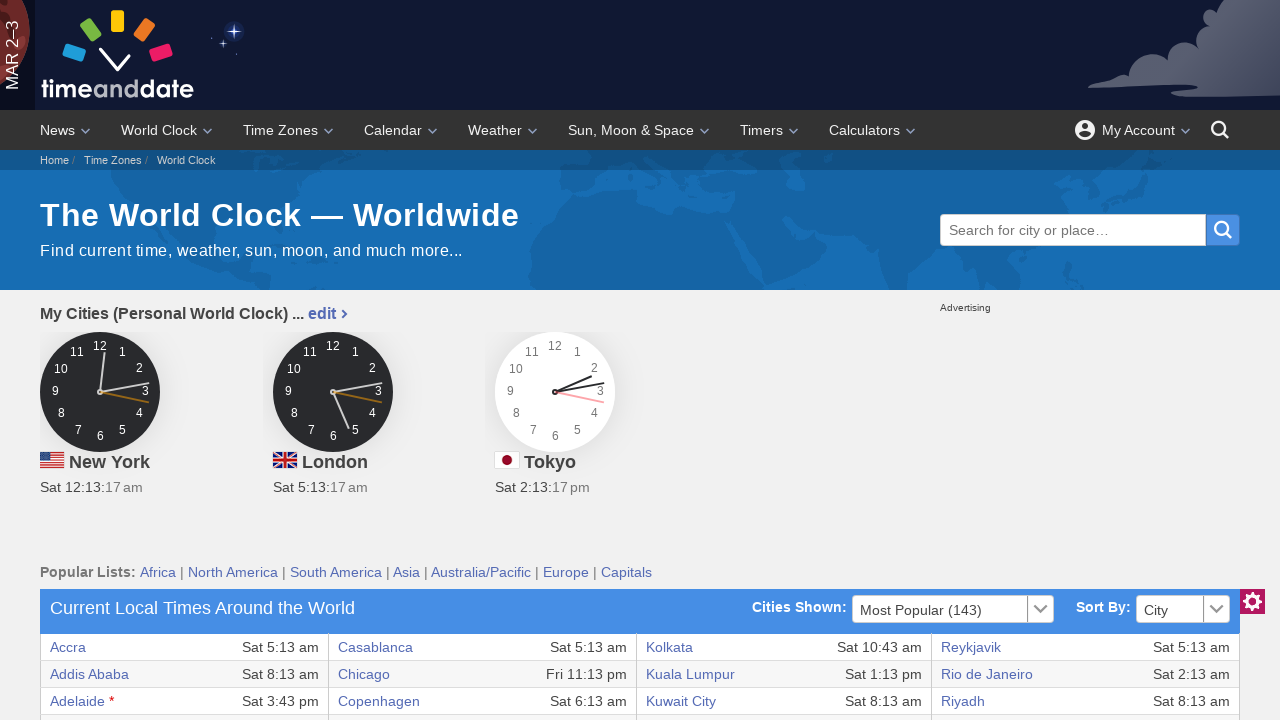